Tests hover mouse interaction by moving to a hoverable element

Starting URL: https://www.selenium.dev/selenium/web/mouse_interaction.html

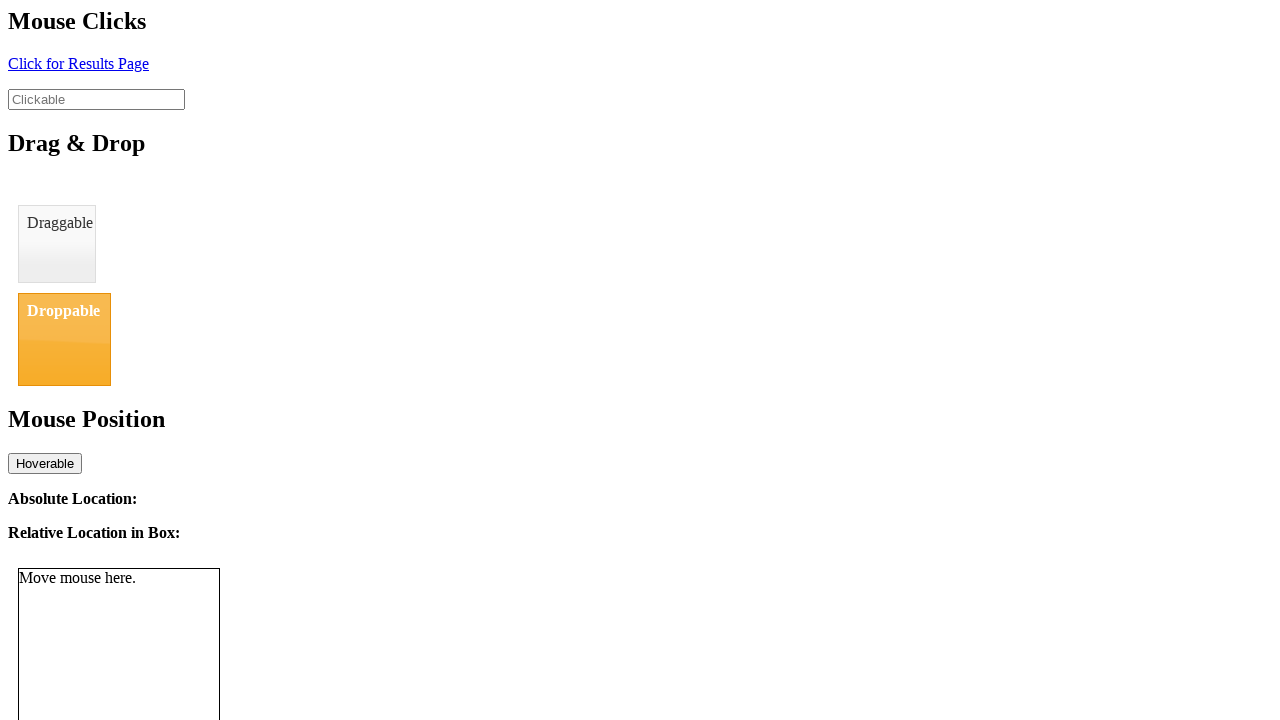

Navigated to mouse interaction test page
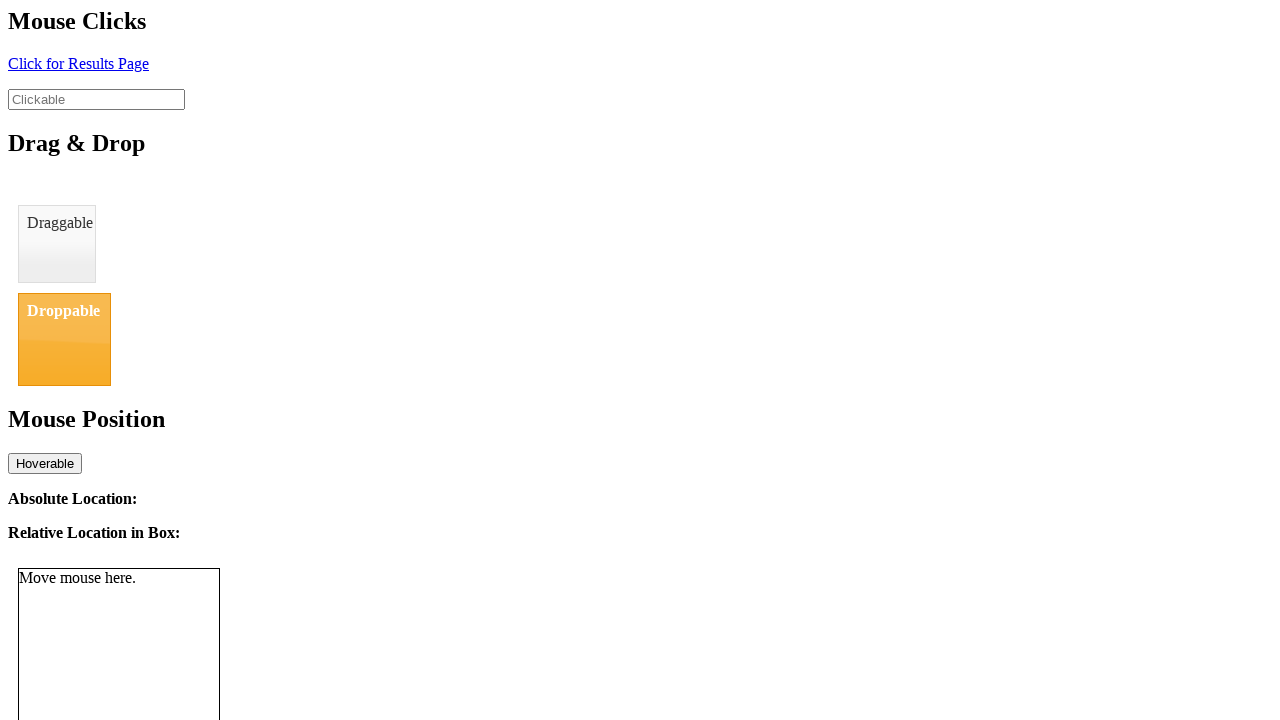

Hovered over the hoverable element at (45, 463) on #hover
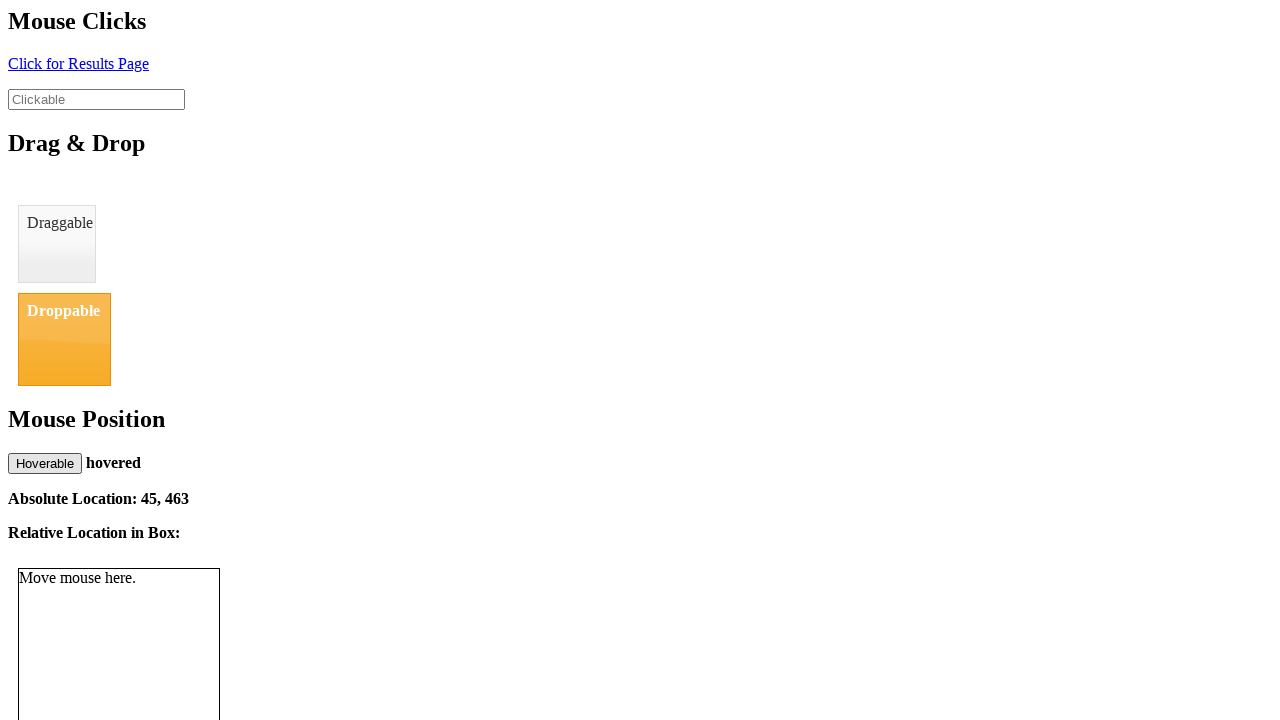

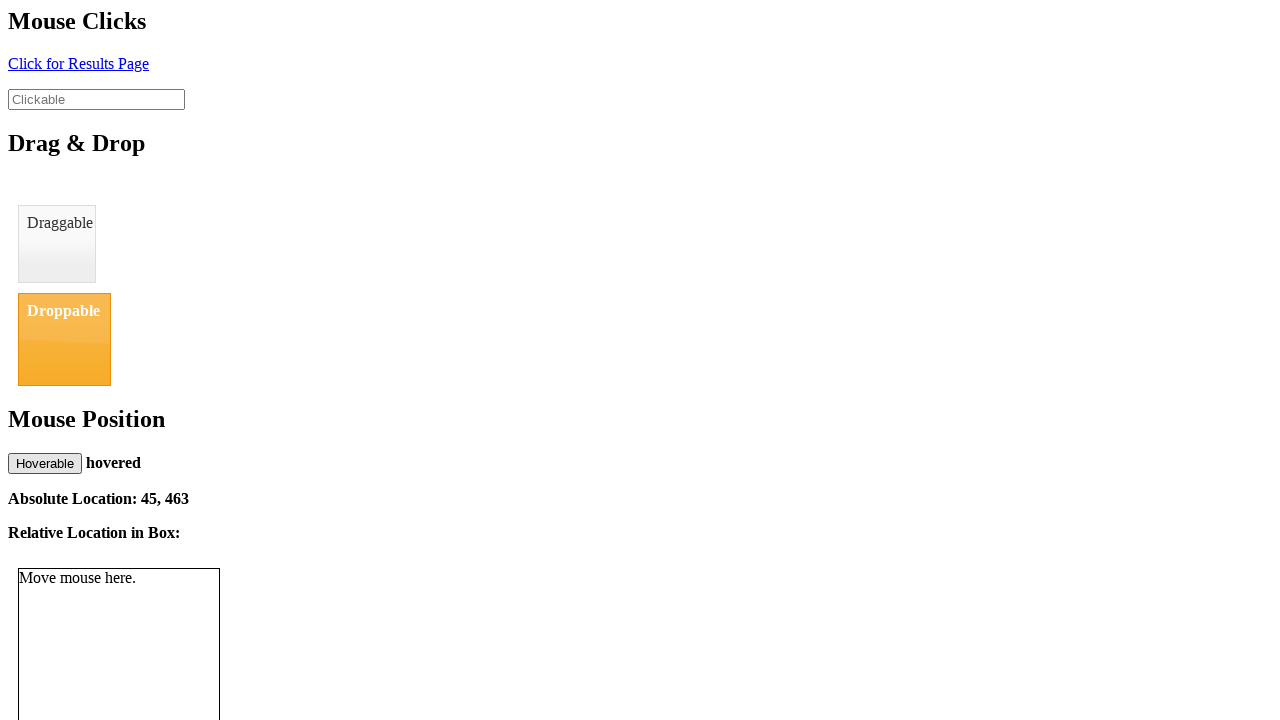